Tests that clicking the JS Prompt button and dismissing the alert displays the null result message

Starting URL: https://the-internet.herokuapp.com/javascript_alerts

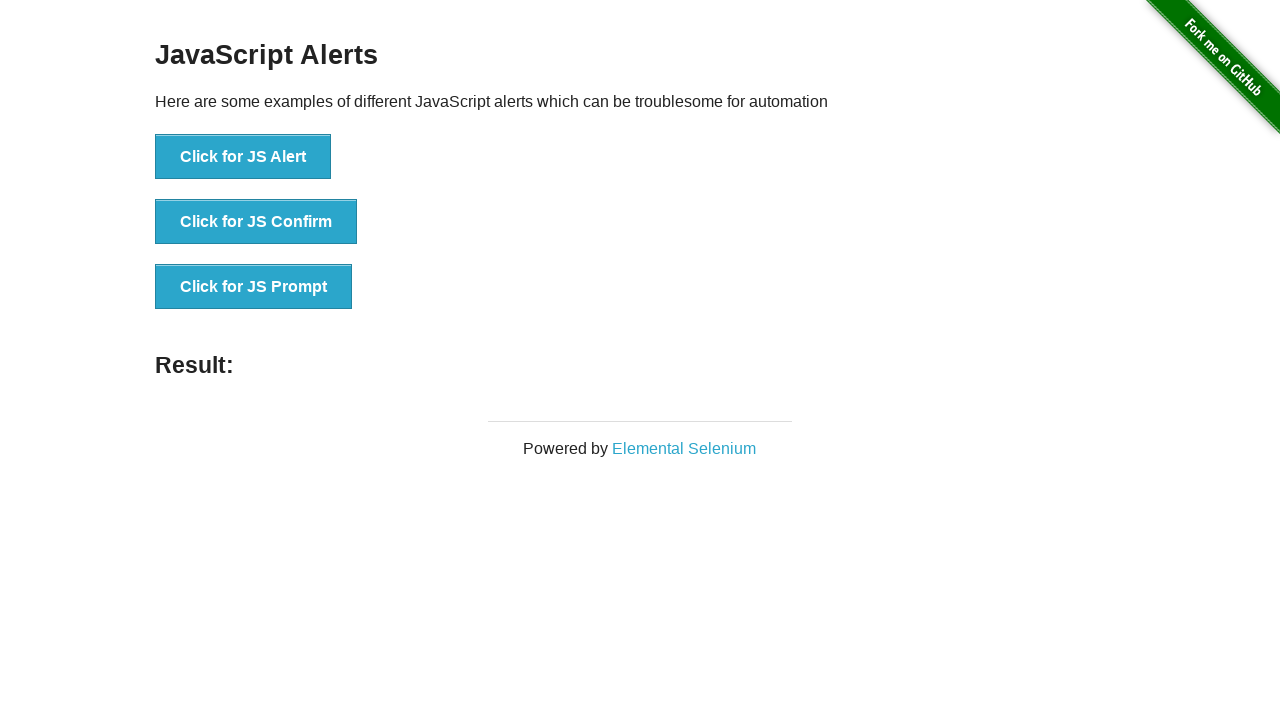

Set up dialog handler to dismiss alerts
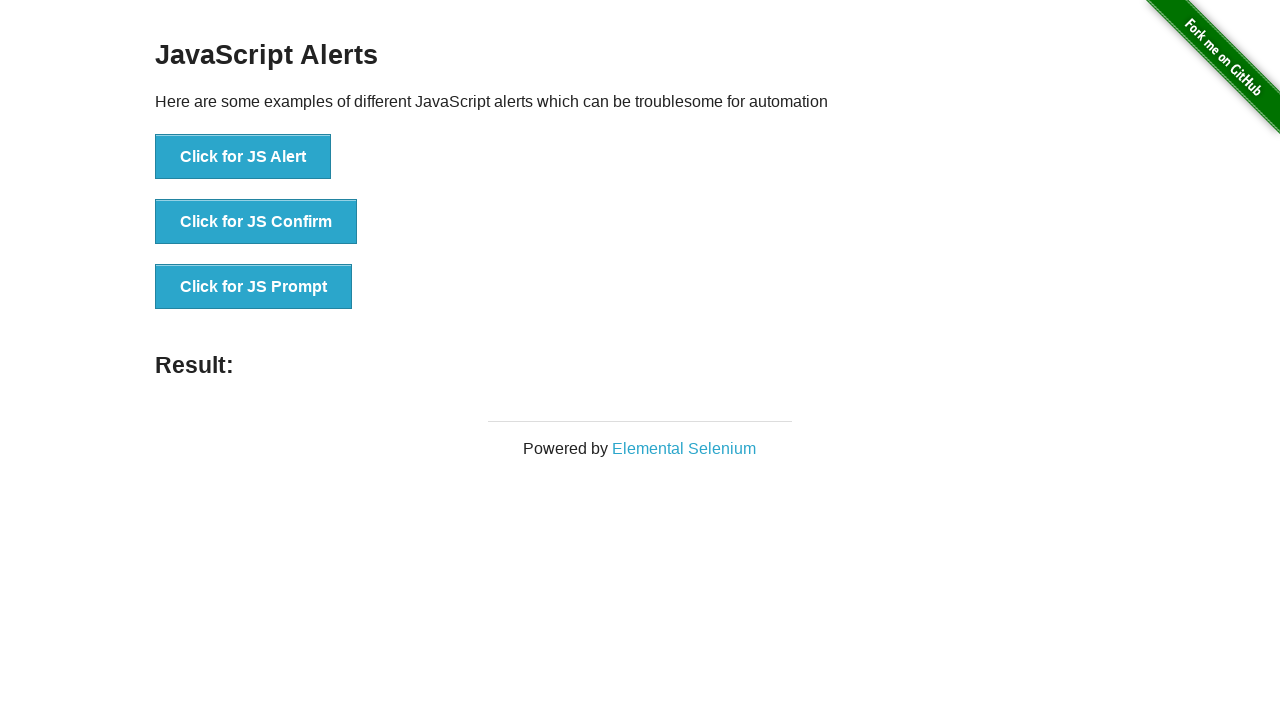

Clicked the JS Prompt button at (254, 287) on button[onclick*='jsPrompt']
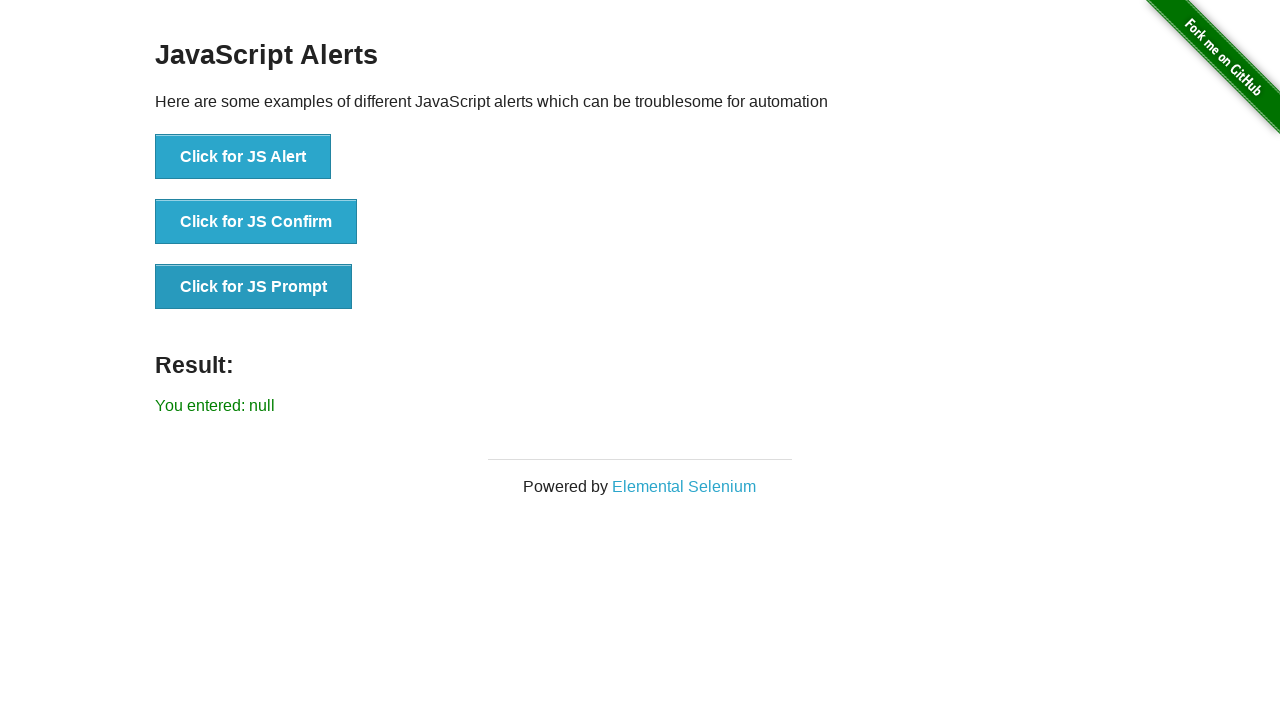

Result message displayed after dismissing prompt dialog
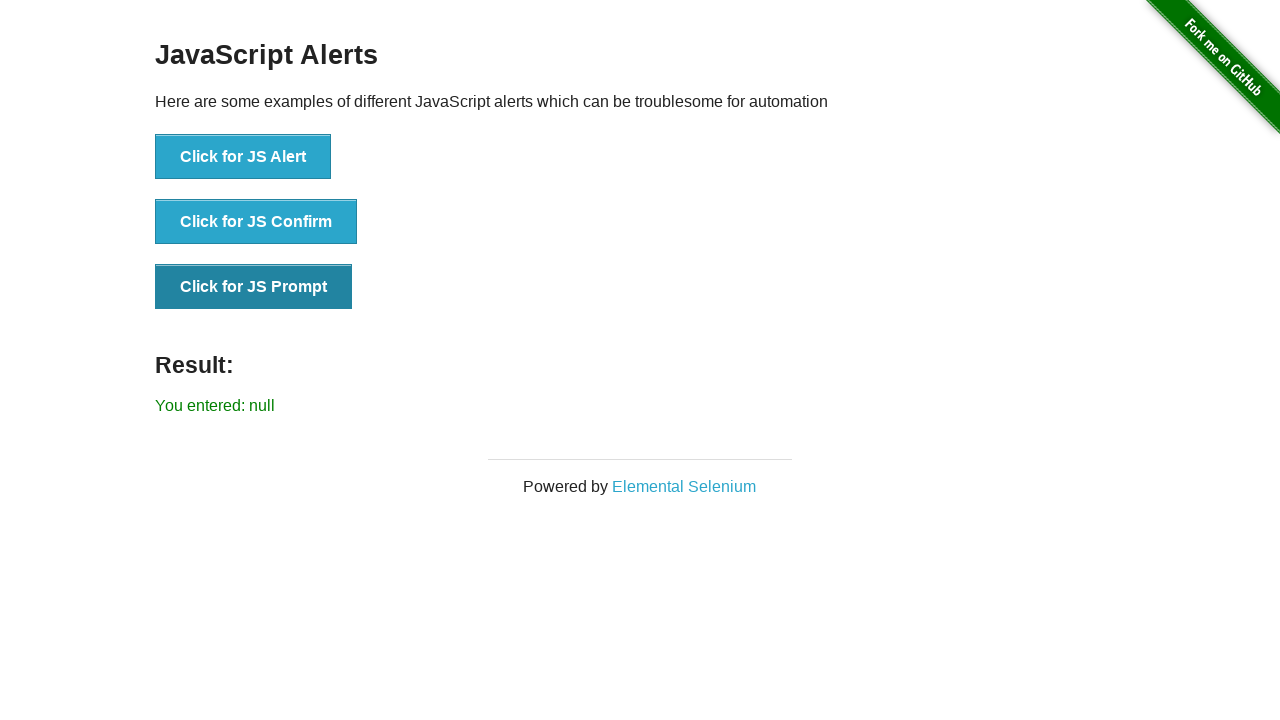

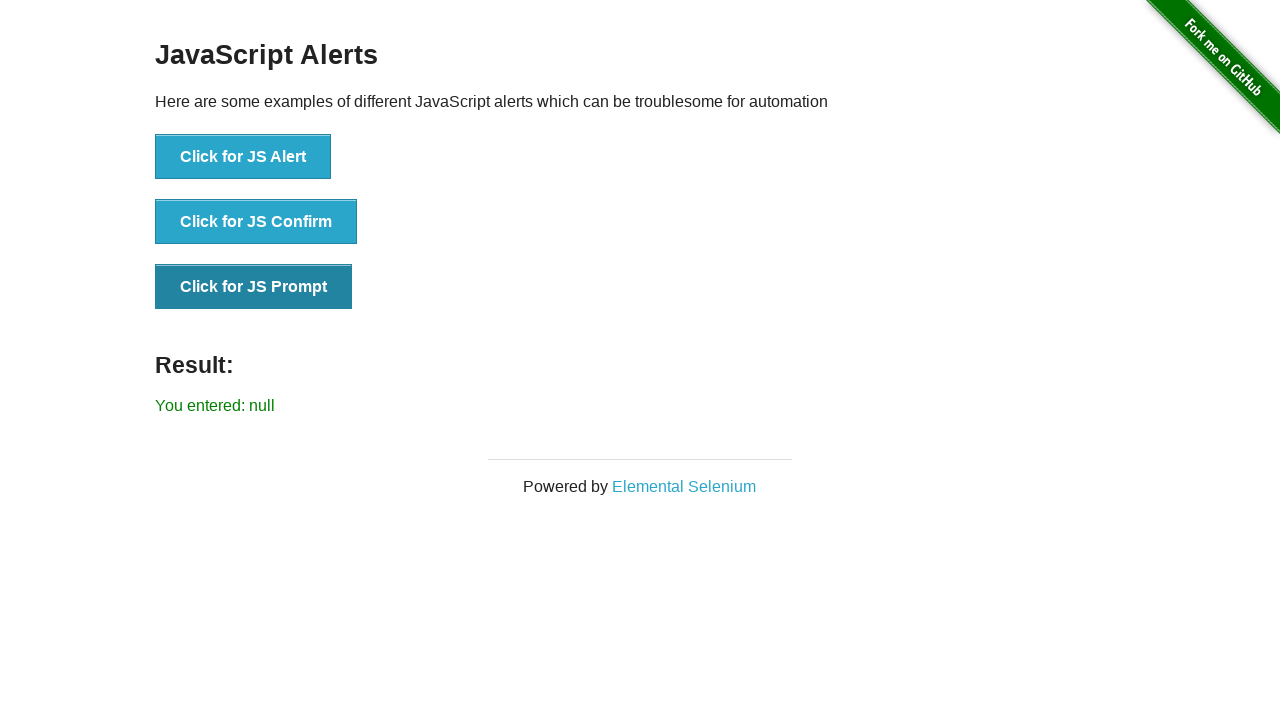